Tests form interaction by filling login credentials, navigating to password reset form, and filling user details including name, email and phone number

Starting URL: https://rahulshettyacademy.com/locatorspractice/

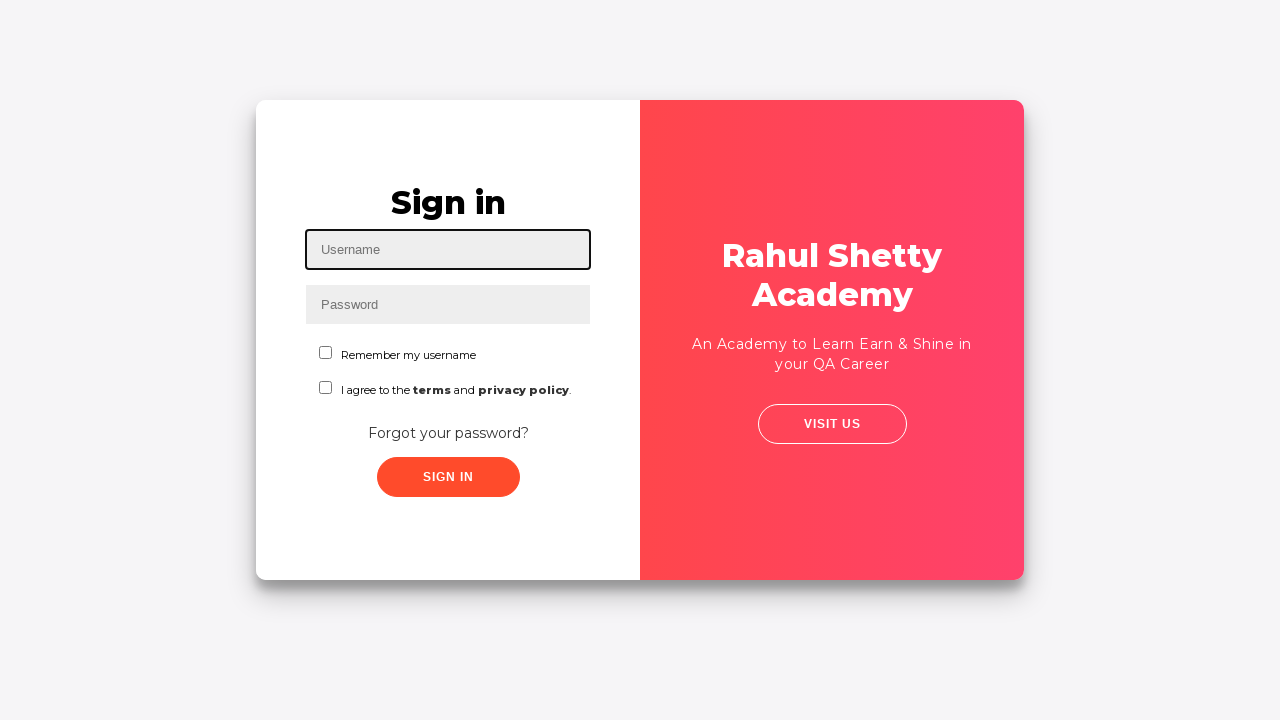

Filled username field with 'qwe' on input#inputUsername
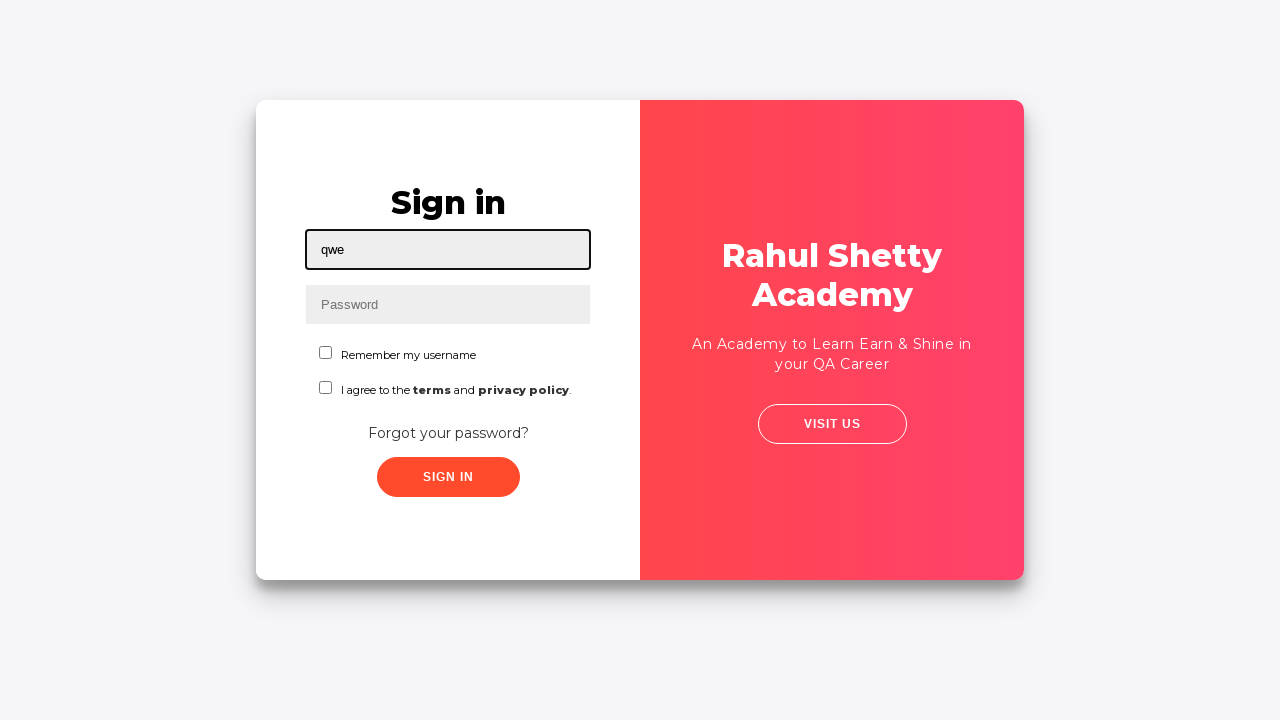

Filled password field with '123' on input[type='password']
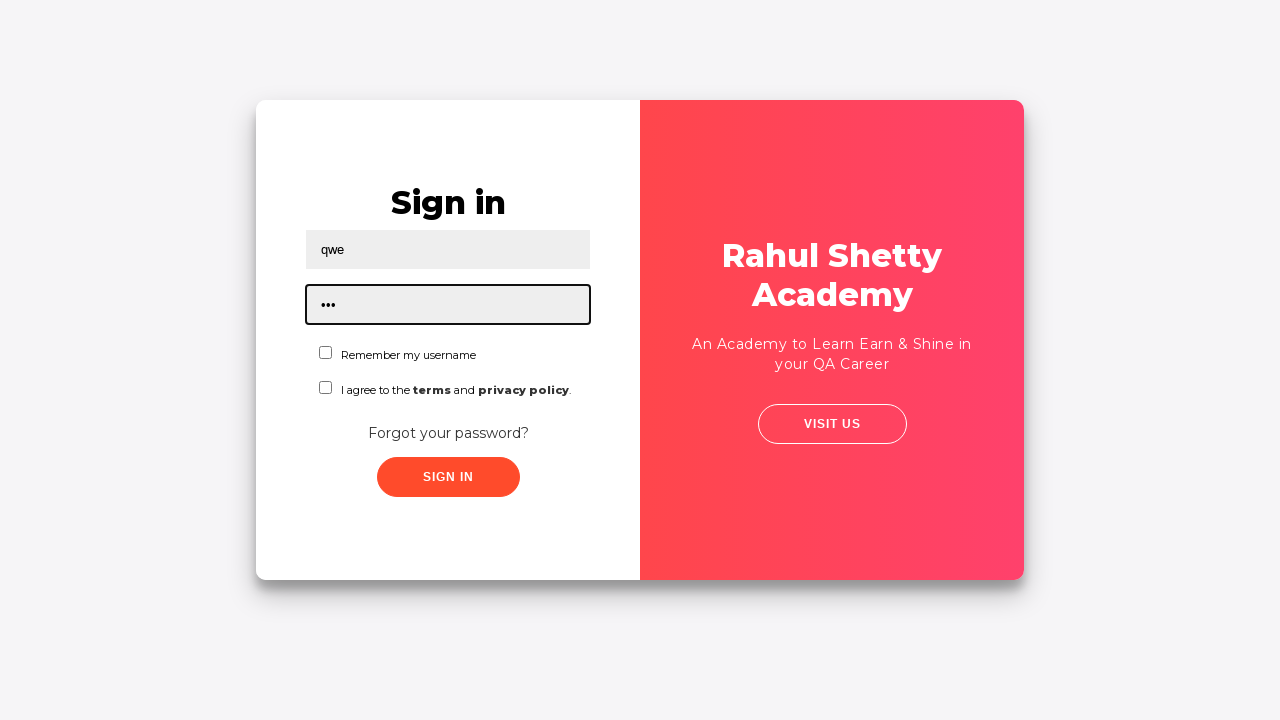

Clicked sign in button at (448, 477) on button.submit.signInBtn
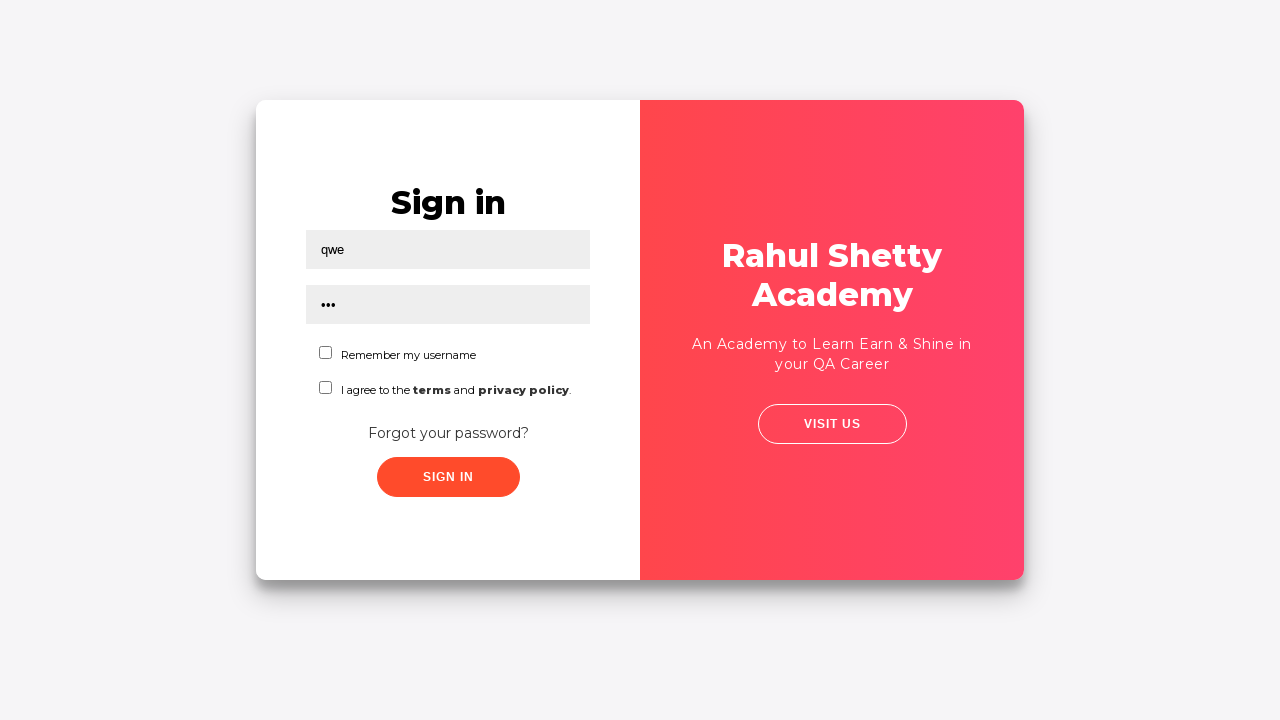

Waited 1000ms for page response
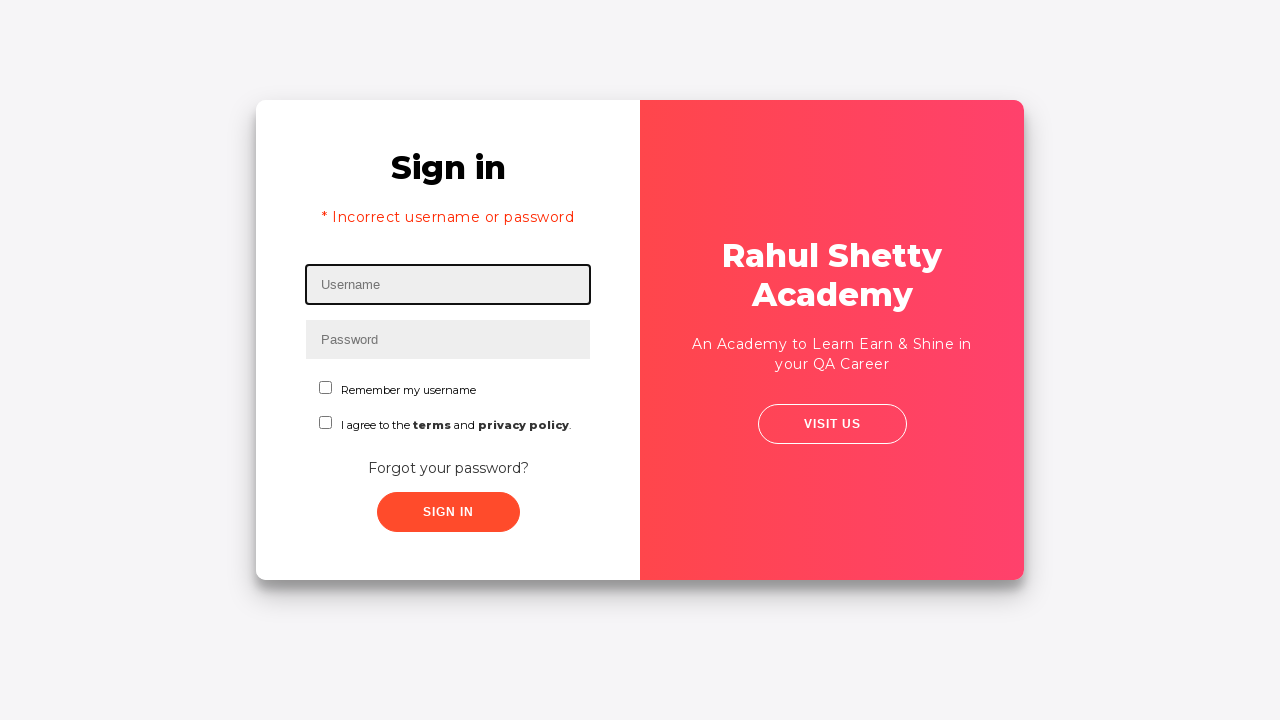

Clicked forgot password container at (448, 468) on div.forgot-pwd-container
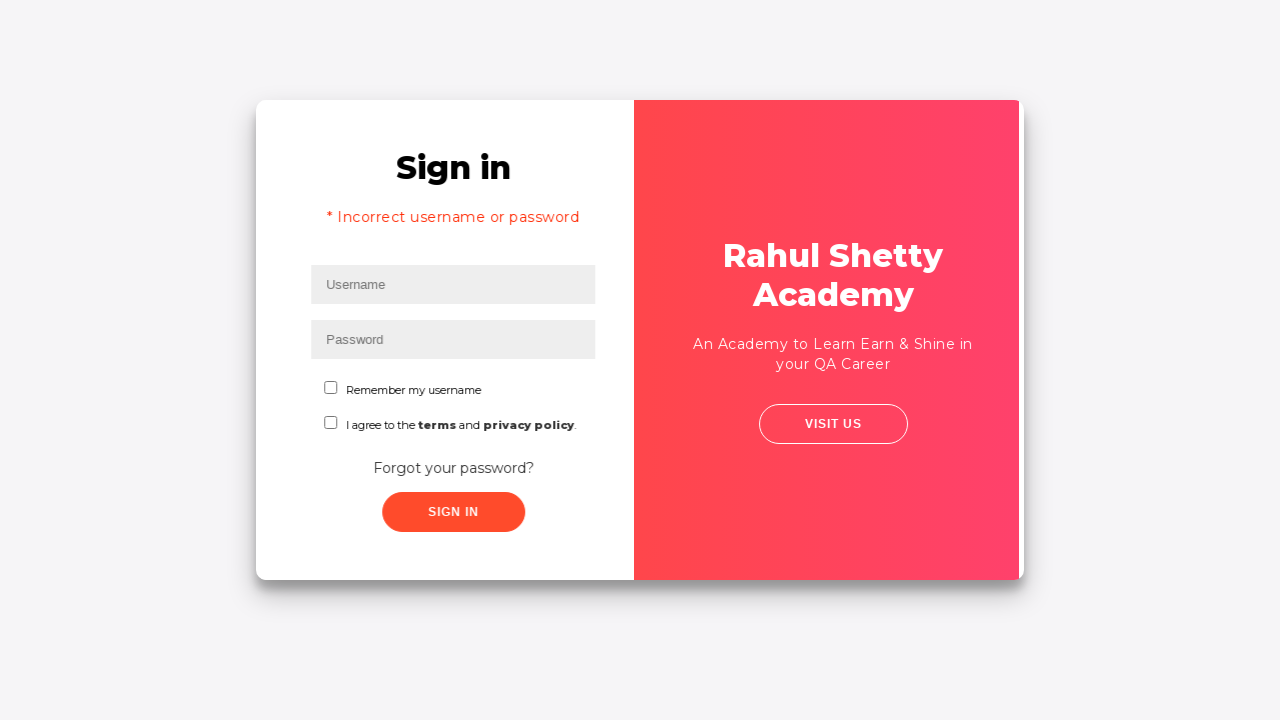

Waited 1000ms for password reset form to appear
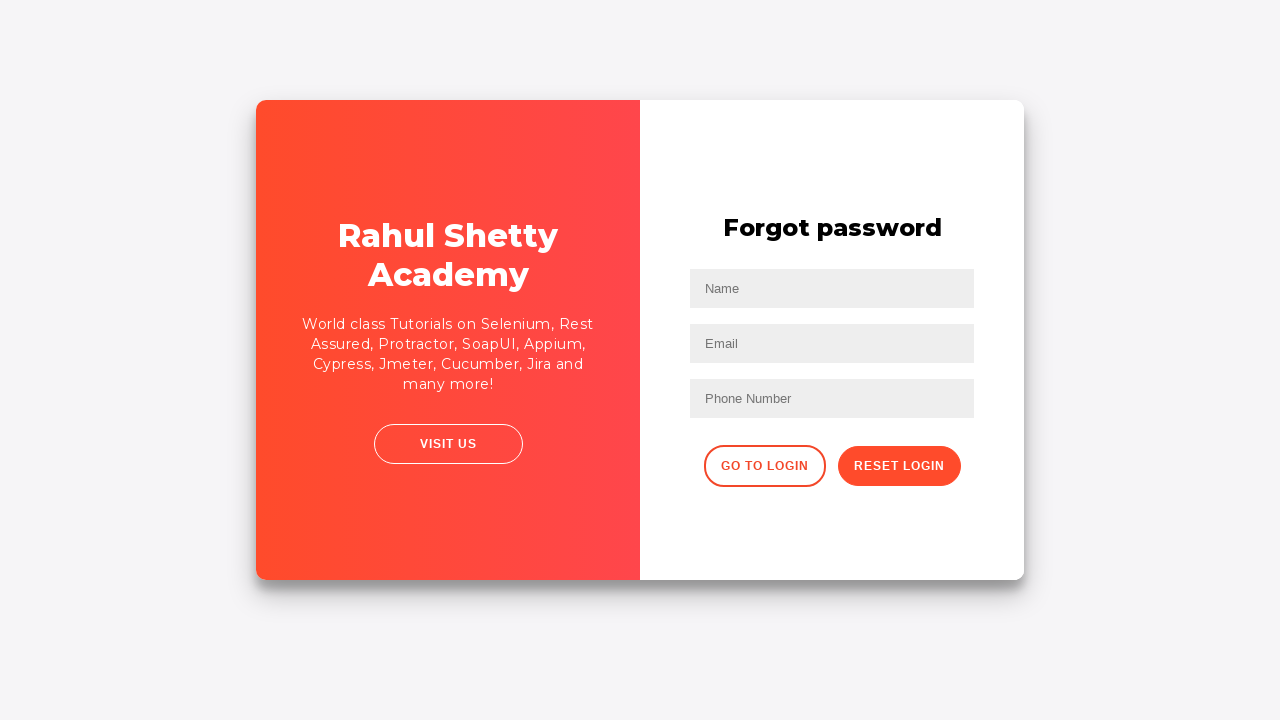

Filled name field with 'Gin' on div.form-container.sign-up-container input[placeholder='Name']
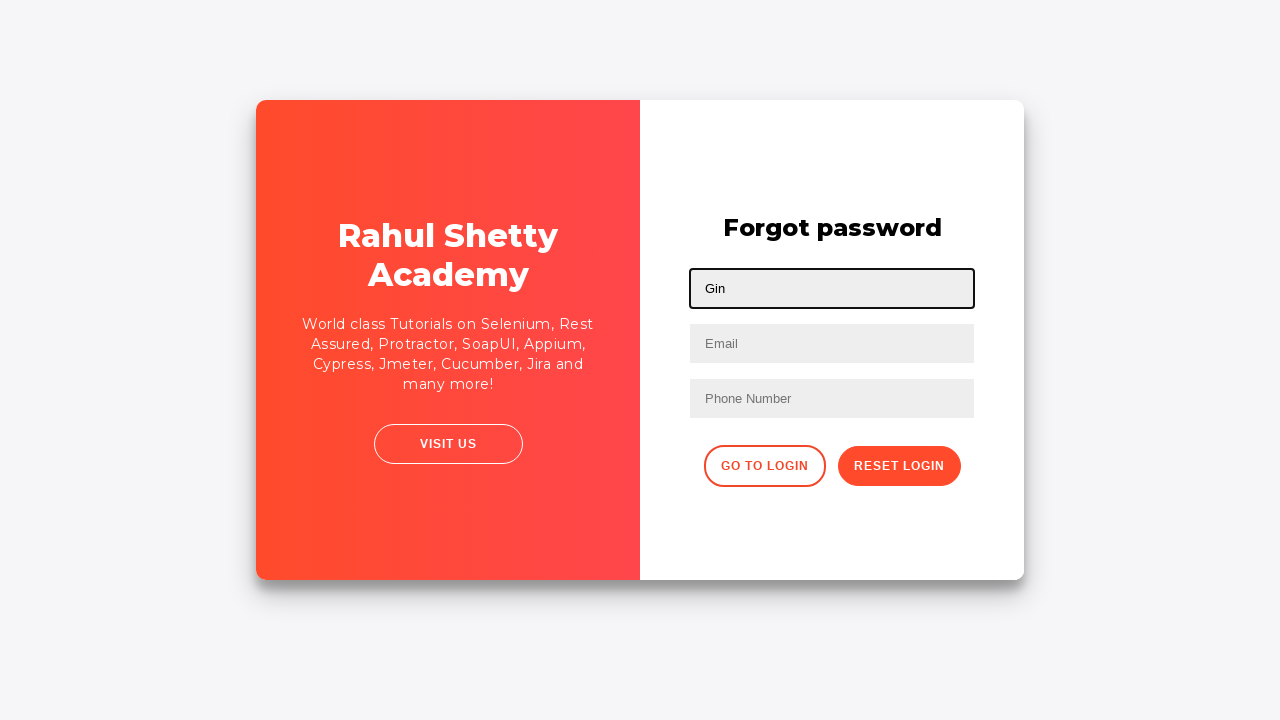

Filled email field with 'gd@gmail.com' on div.form-container.sign-up-container input[placeholder='Email']
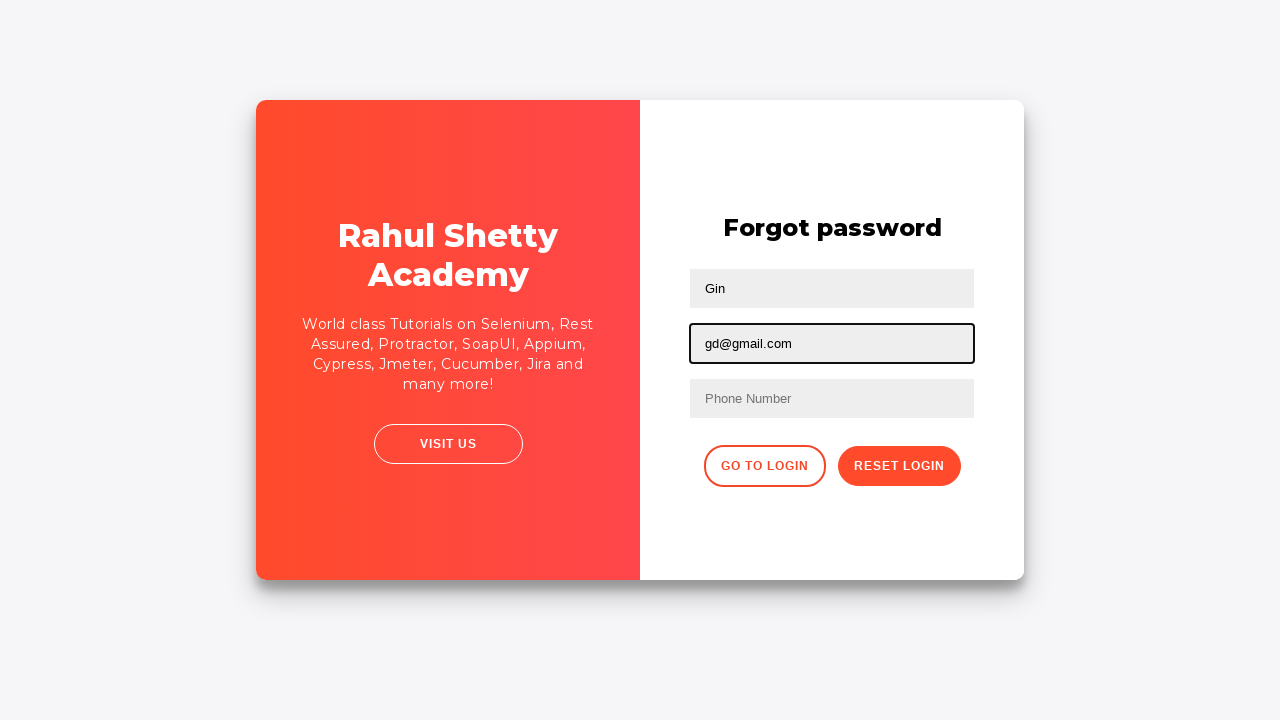

Filled phone number field with '416 432 3433' on div.form-container.sign-up-container input[placeholder='Phone Number']
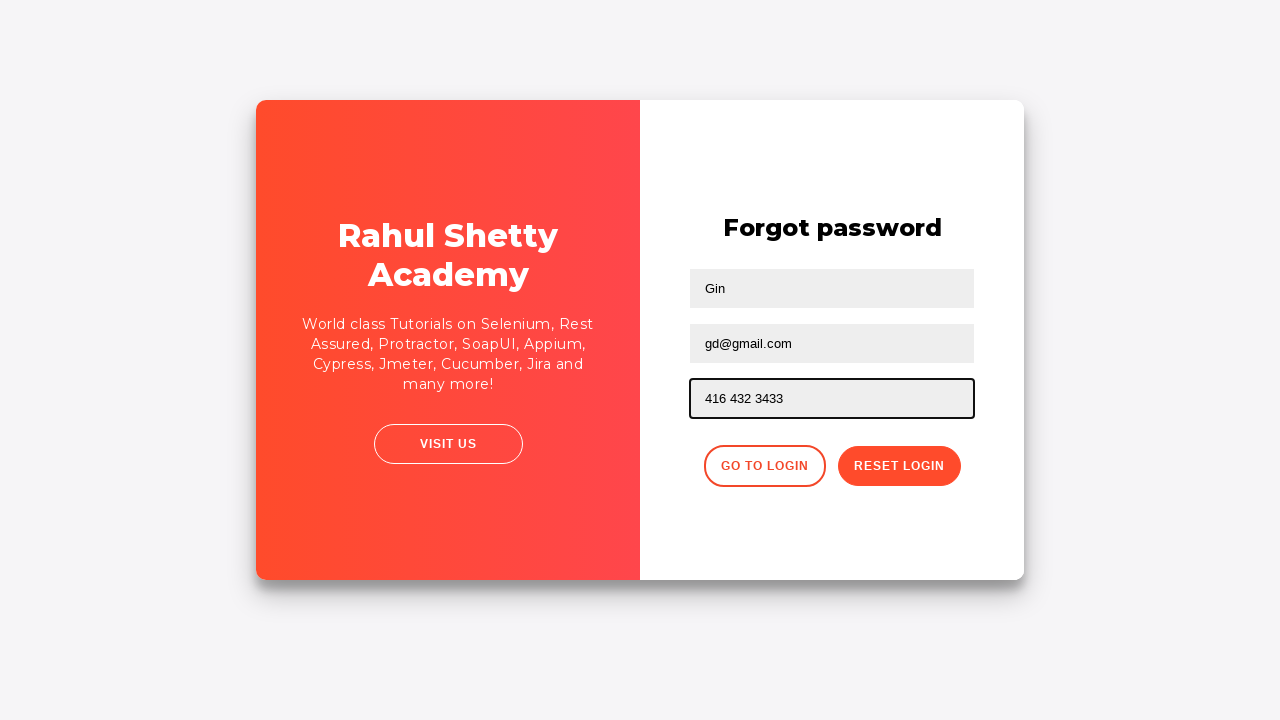

Clicked reset password button at (899, 466) on div.forgot-pwd-btn-conainer button.reset-pwd-btn
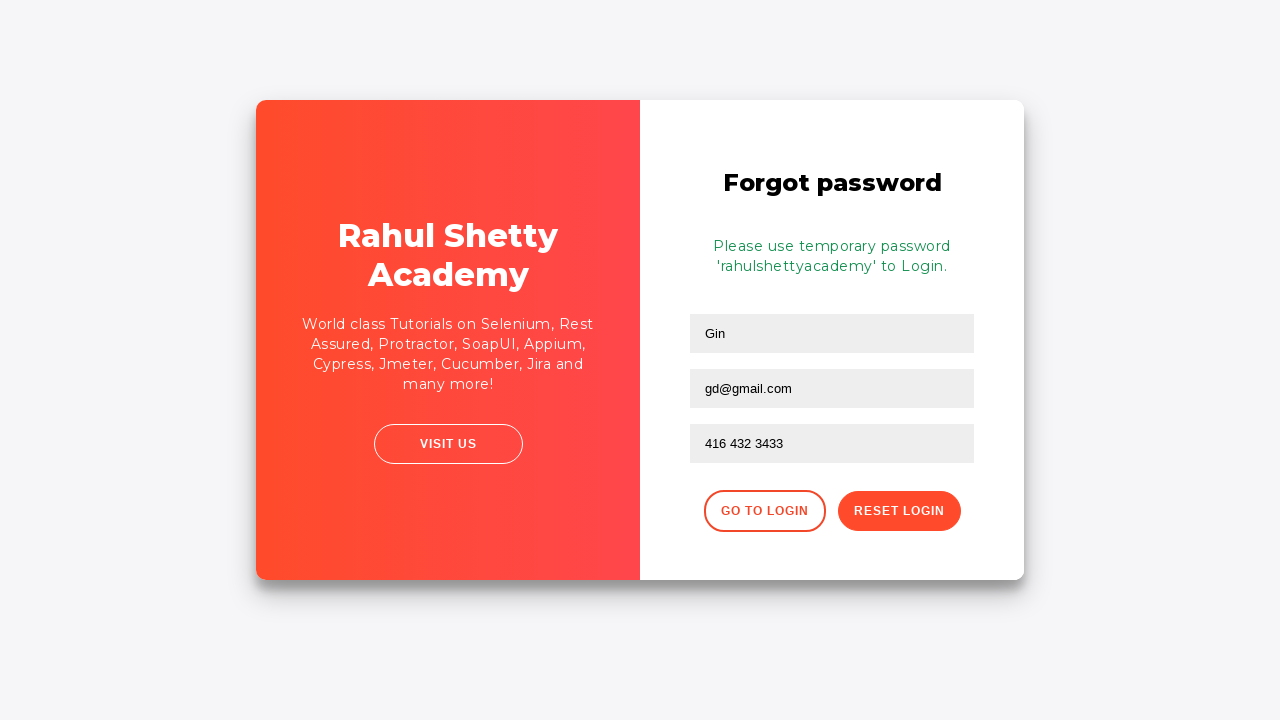

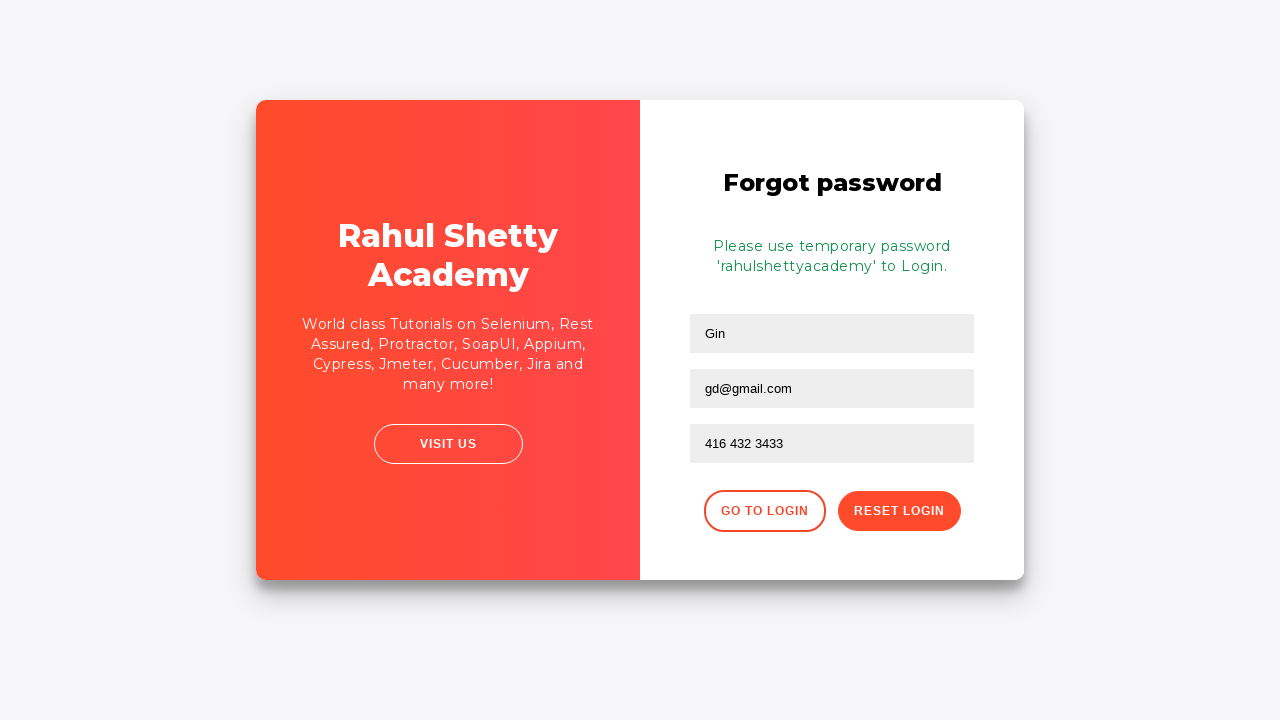